Tests that the Clear completed button displays correct text after checking an item

Starting URL: https://demo.playwright.dev/todomvc

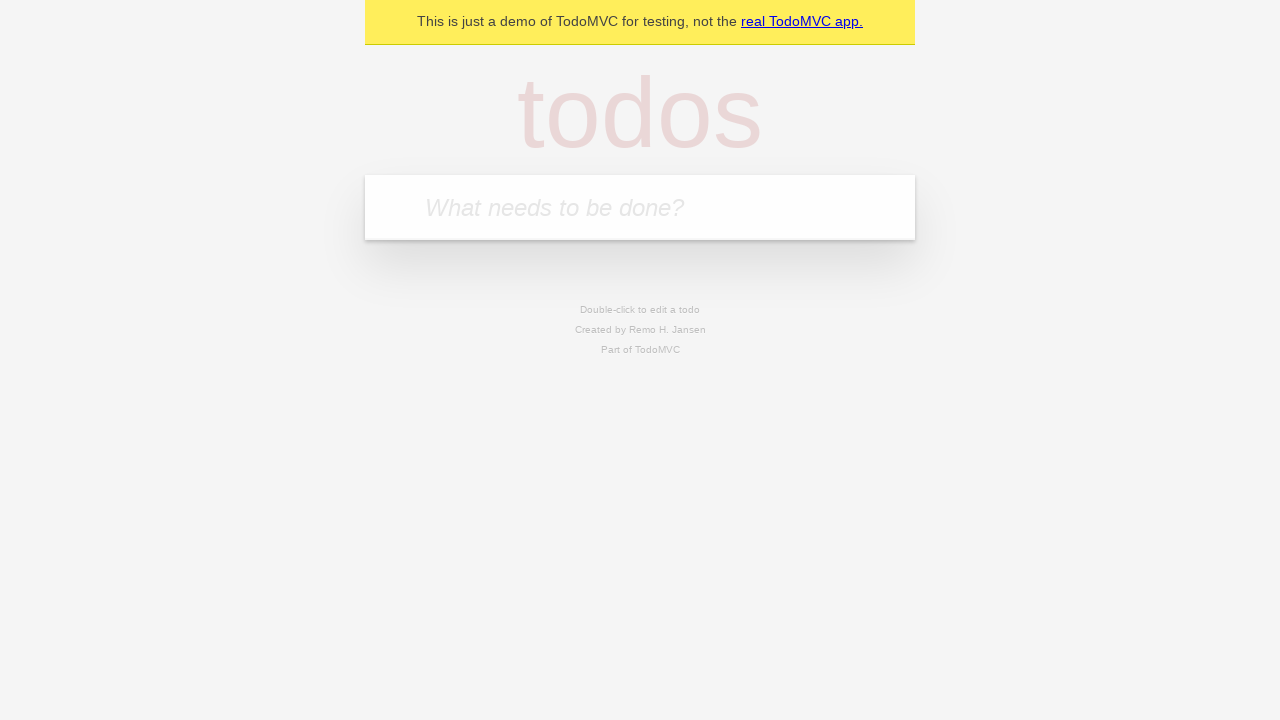

Filled todo input with 'buy some cheese' on internal:attr=[placeholder="What needs to be done?"i]
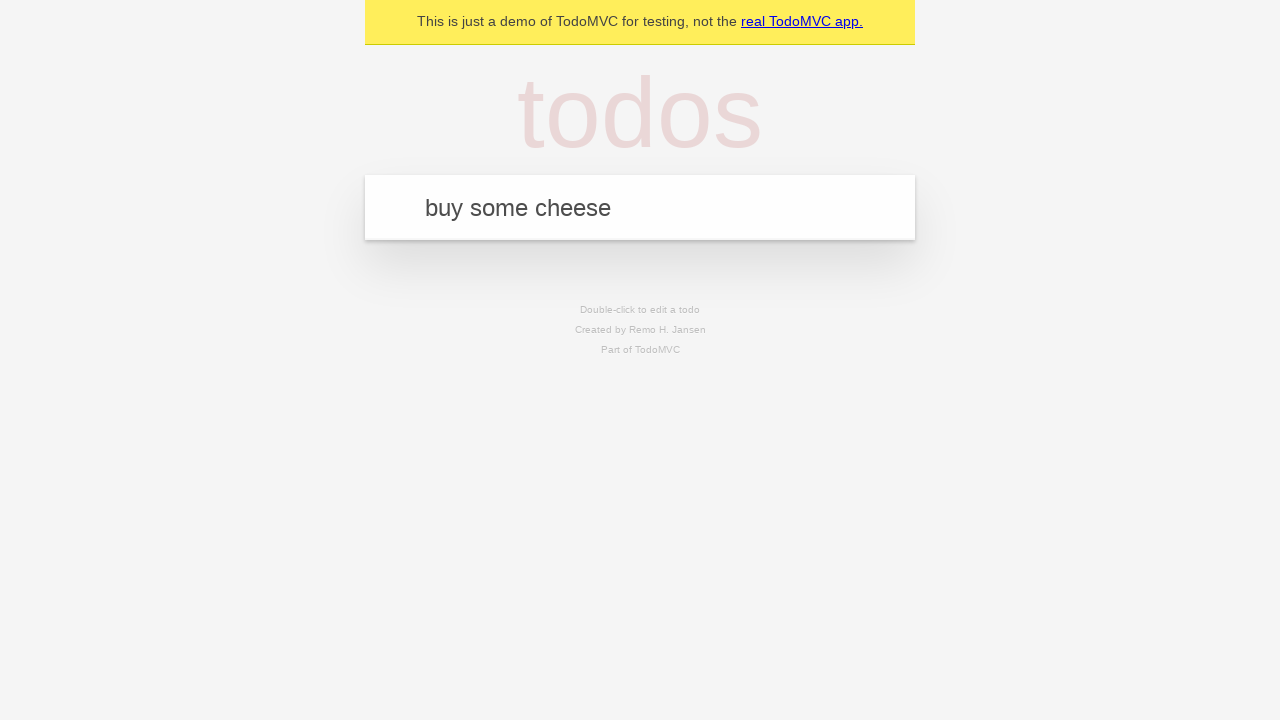

Pressed Enter to add 'buy some cheese' todo on internal:attr=[placeholder="What needs to be done?"i]
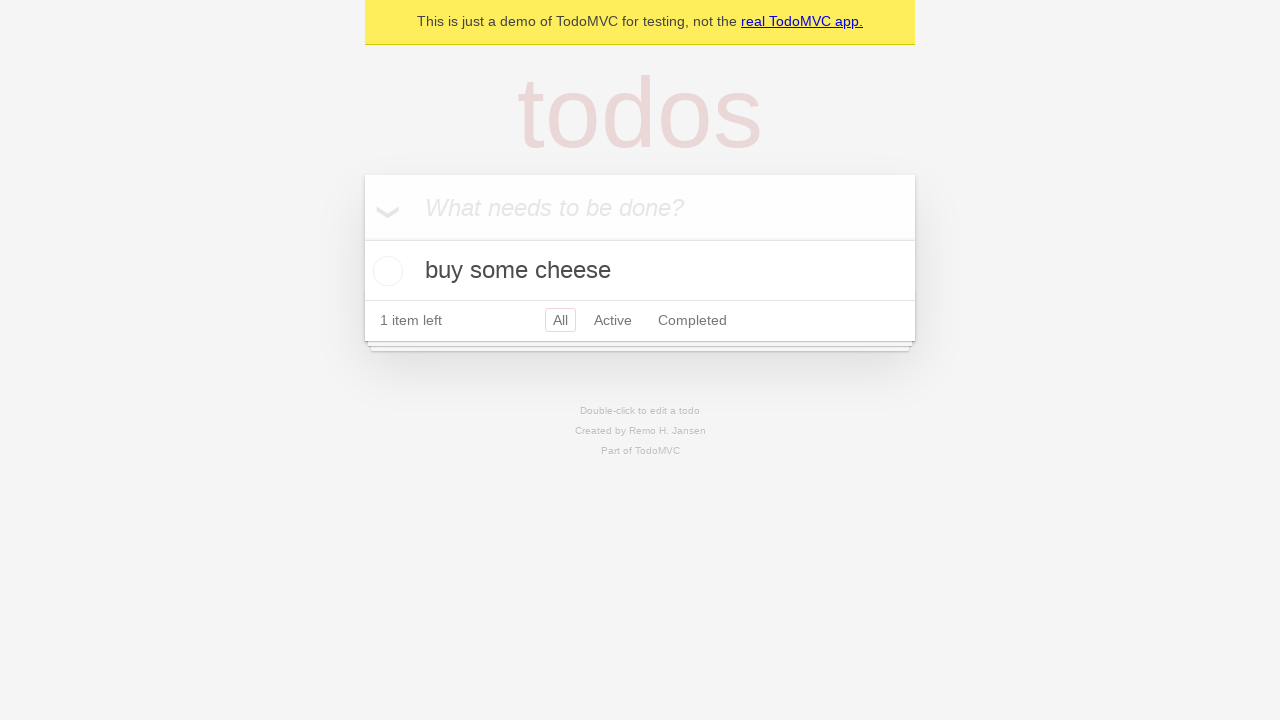

Filled todo input with 'feed the cat' on internal:attr=[placeholder="What needs to be done?"i]
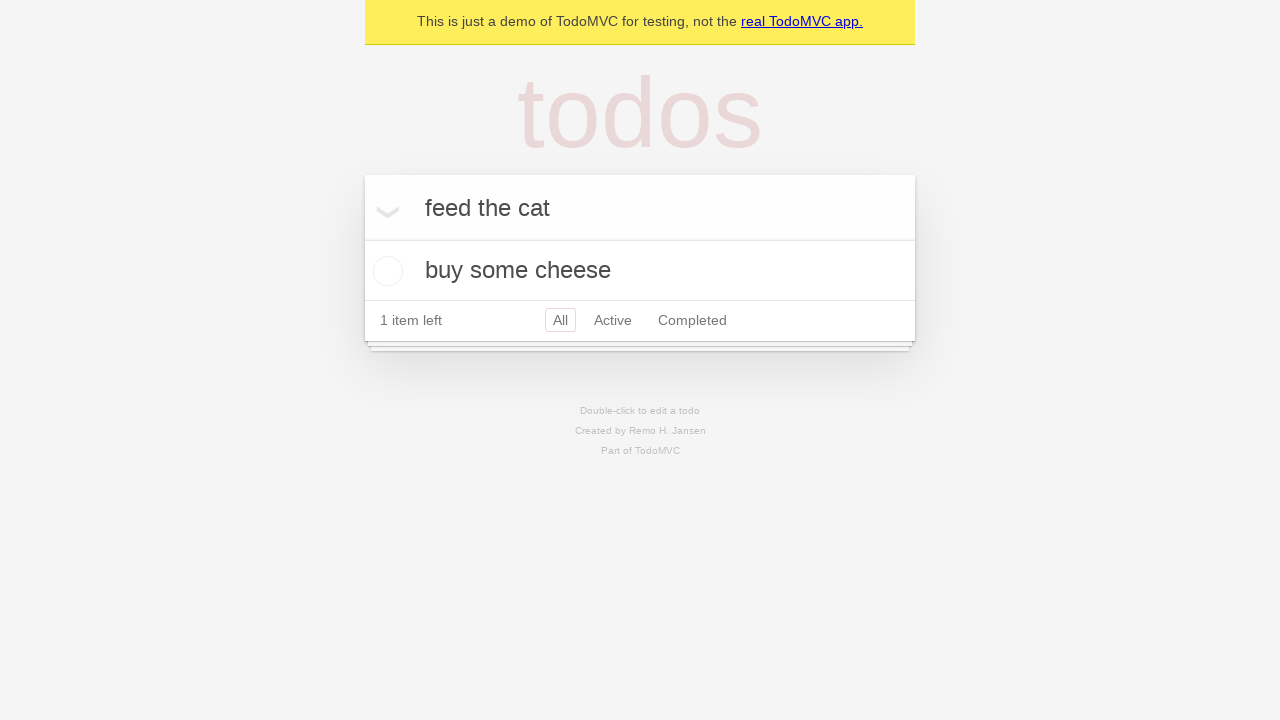

Pressed Enter to add 'feed the cat' todo on internal:attr=[placeholder="What needs to be done?"i]
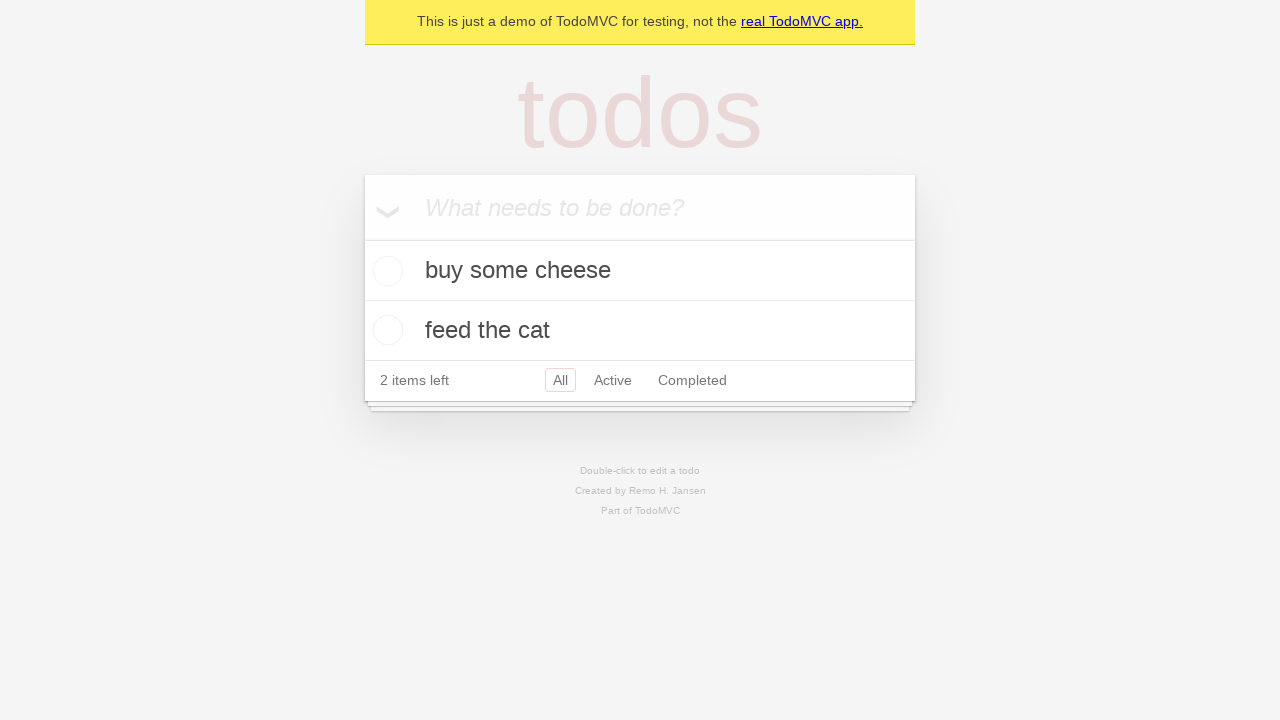

Filled todo input with 'book a doctors appointment' on internal:attr=[placeholder="What needs to be done?"i]
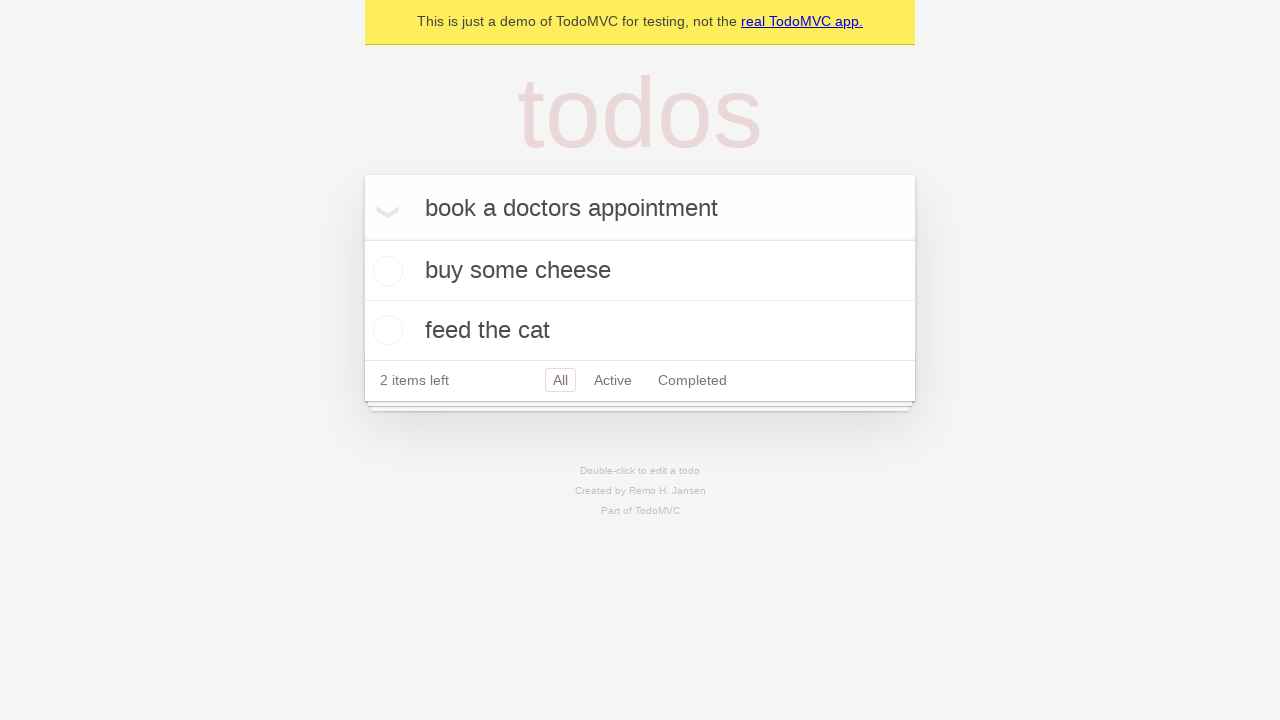

Pressed Enter to add 'book a doctors appointment' todo on internal:attr=[placeholder="What needs to be done?"i]
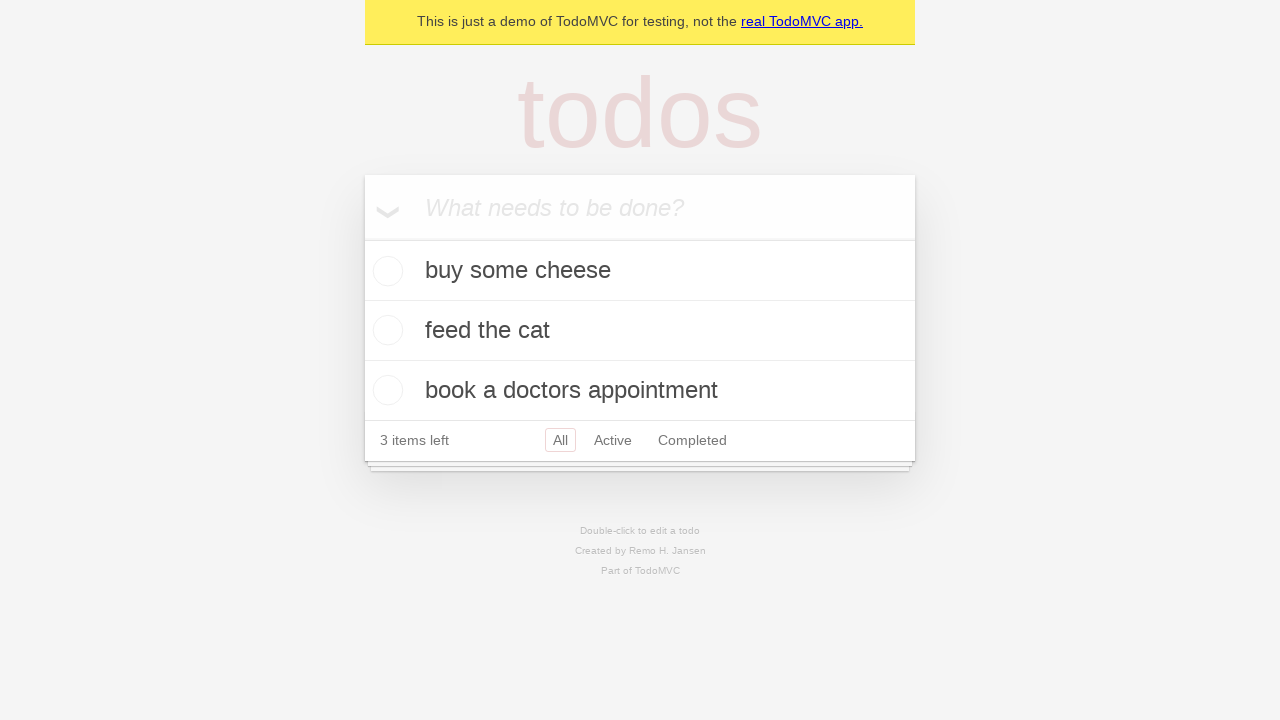

Checked the first todo item to mark it as completed at (385, 271) on .todo-list li .toggle >> nth=0
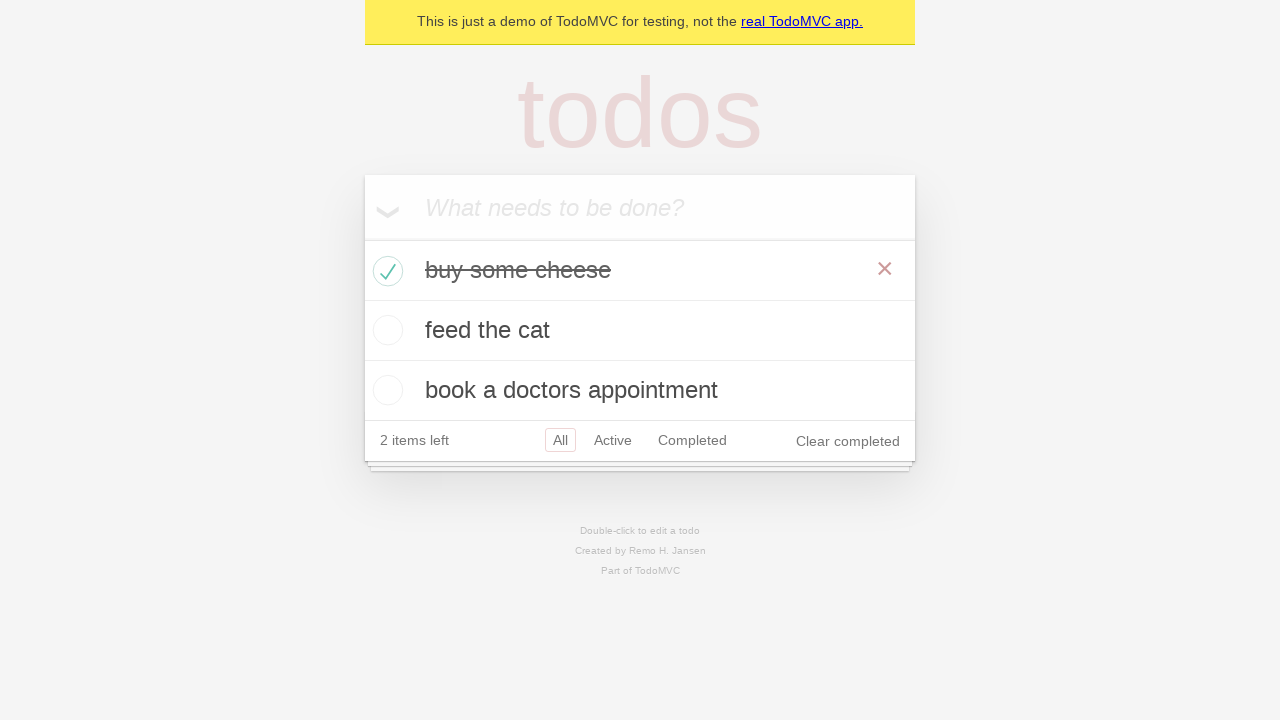

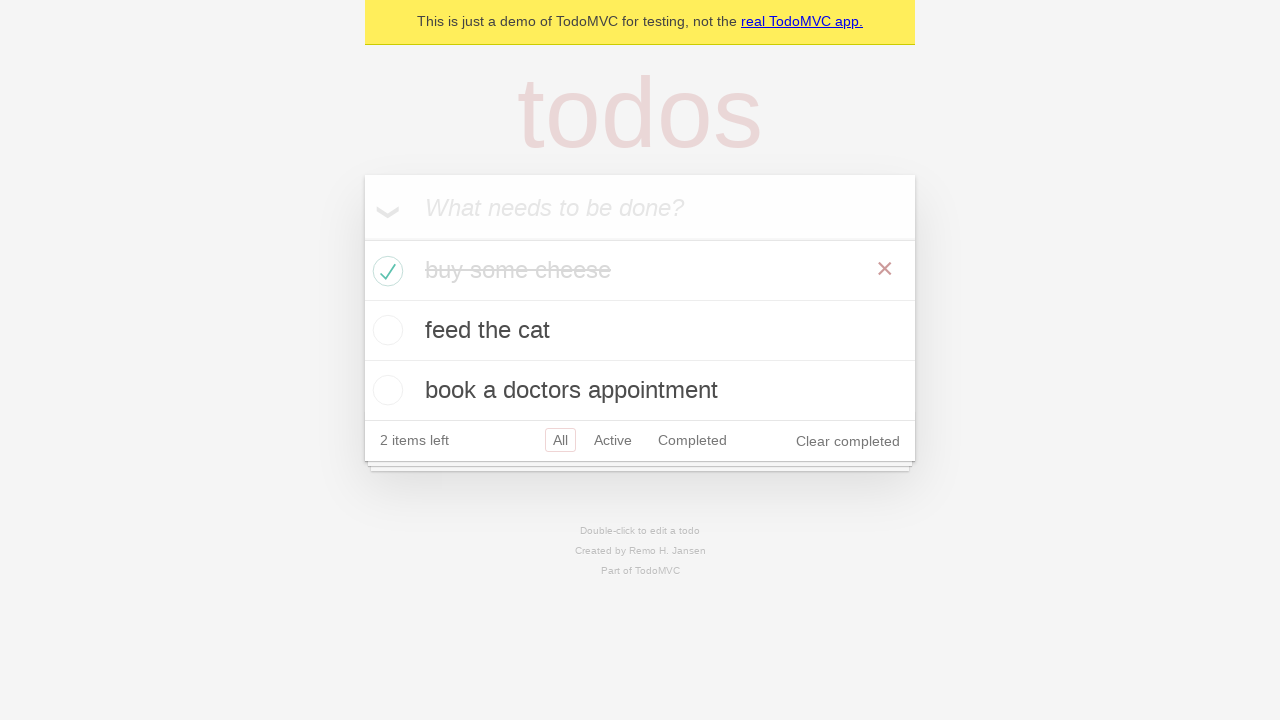